Tests that the complete all checkbox updates state when individual items are completed or cleared

Starting URL: https://demo.playwright.dev/todomvc

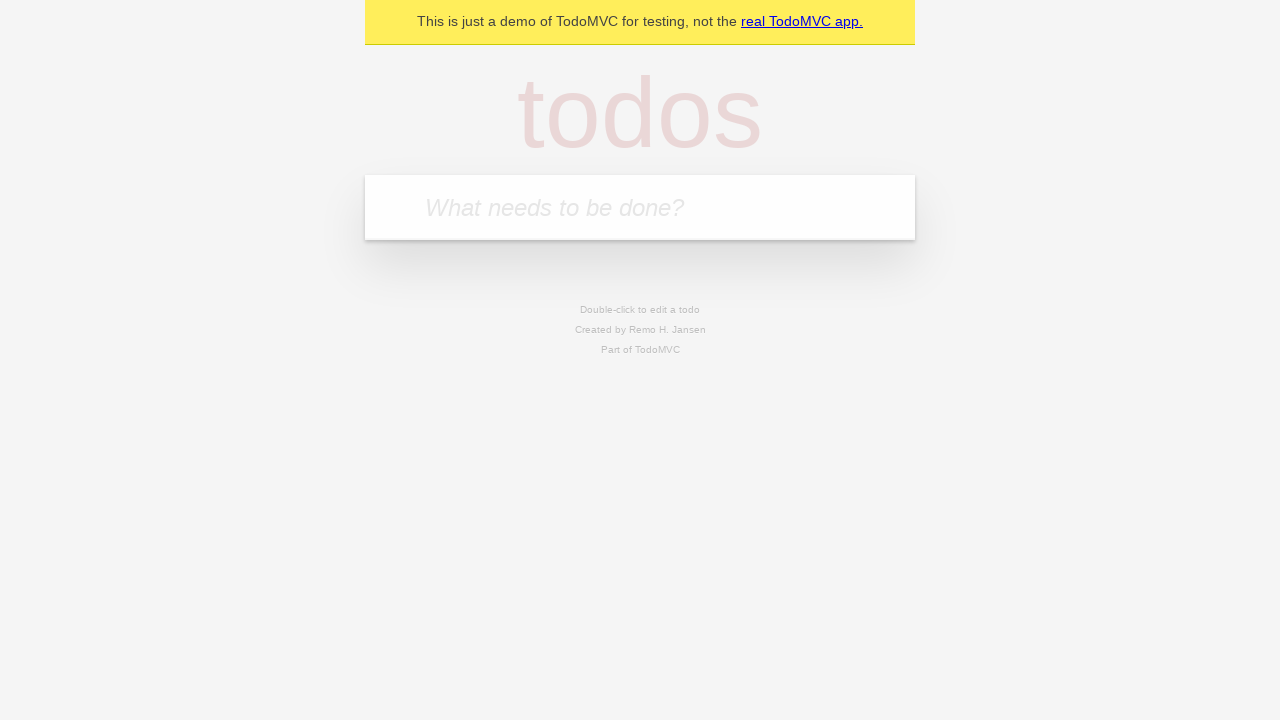

Filled input field with 'buy some cheese' on internal:attr=[placeholder="What needs to be done?"i]
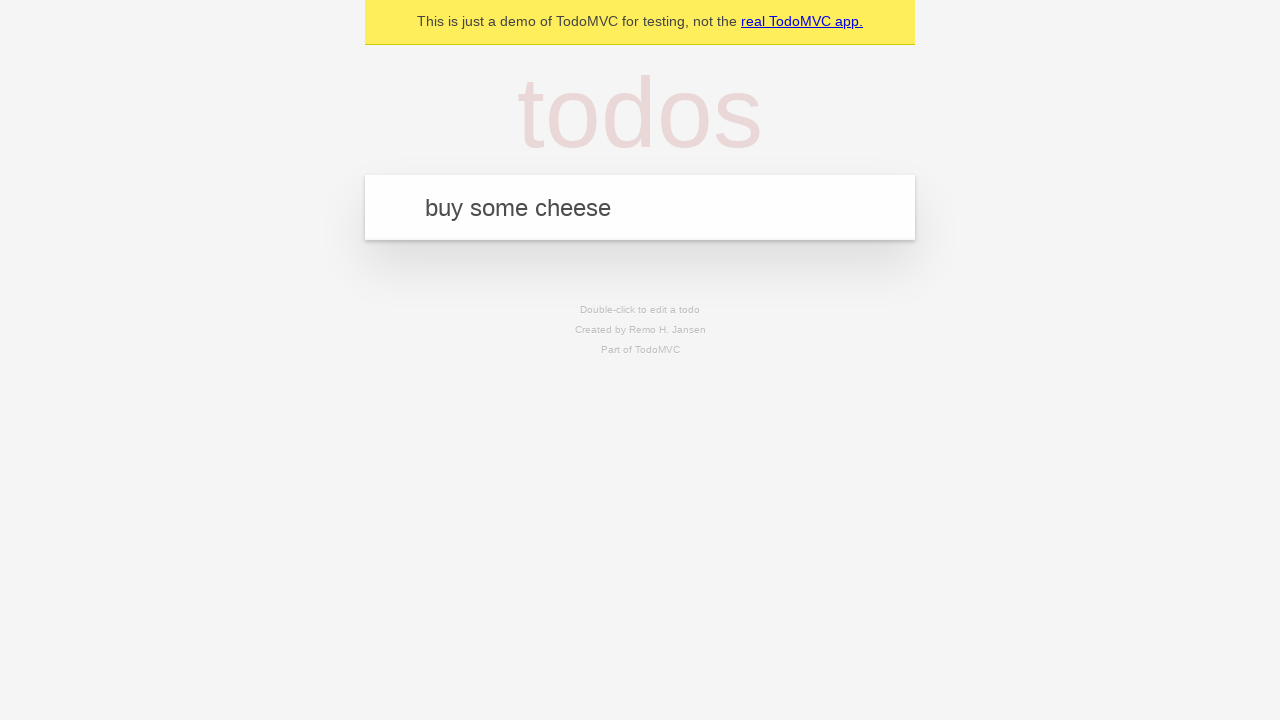

Pressed Enter to add first todo item on internal:attr=[placeholder="What needs to be done?"i]
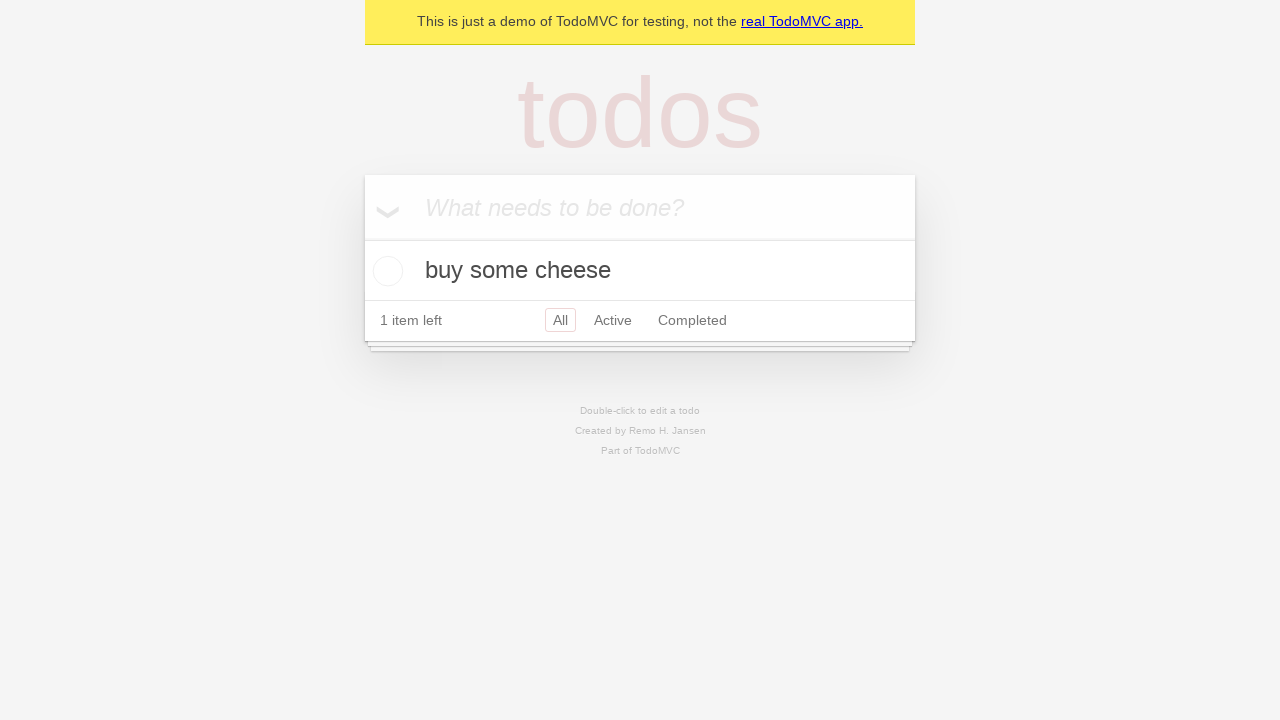

Filled input field with 'feed the cat' on internal:attr=[placeholder="What needs to be done?"i]
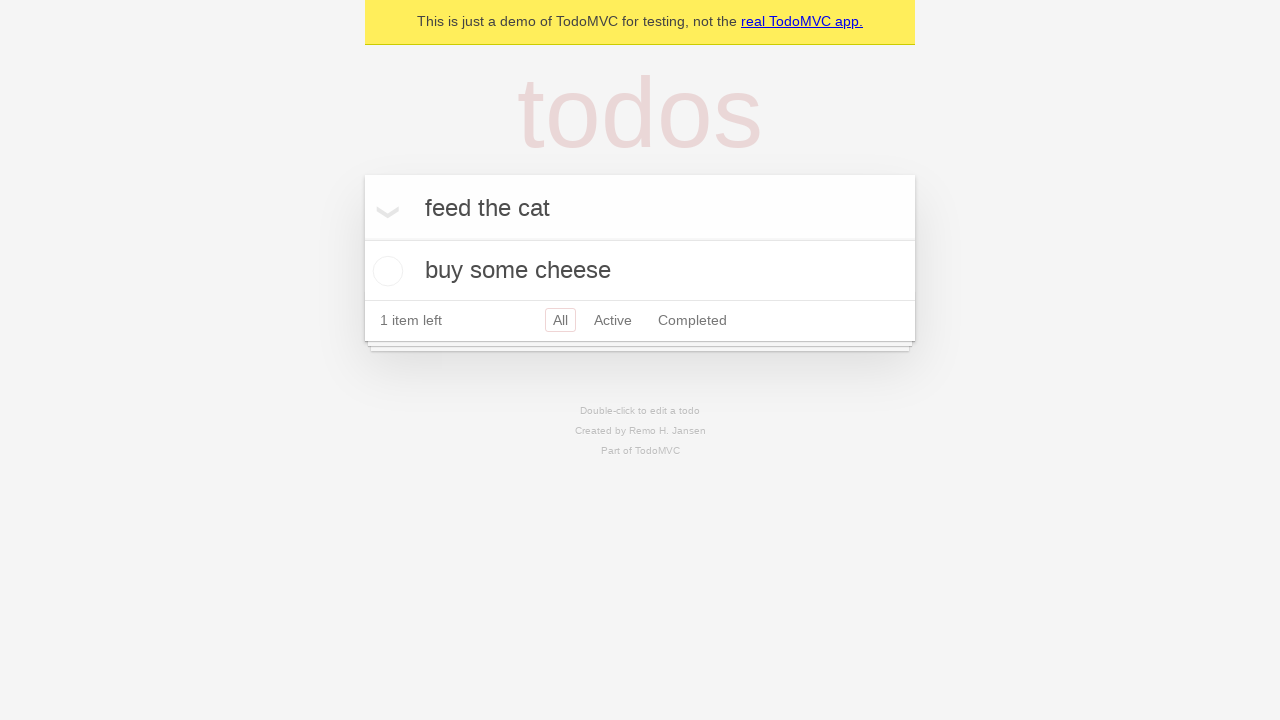

Pressed Enter to add second todo item on internal:attr=[placeholder="What needs to be done?"i]
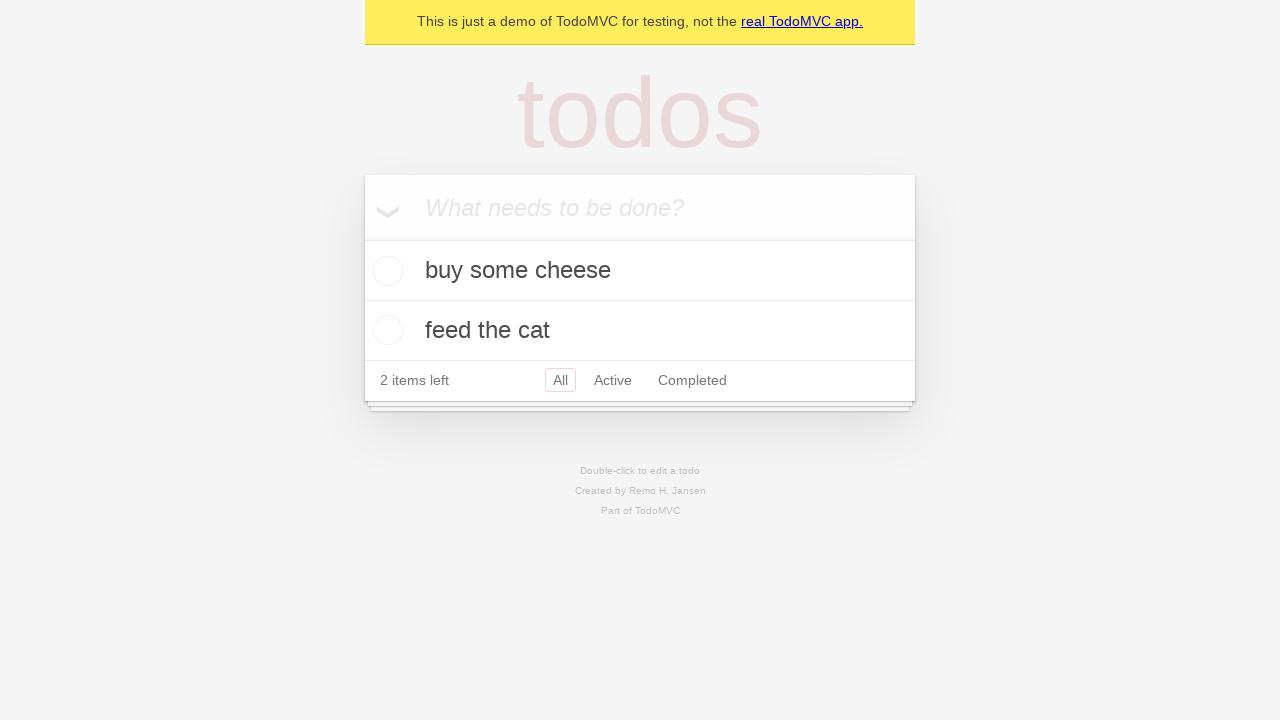

Filled input field with 'book a doctors appointment' on internal:attr=[placeholder="What needs to be done?"i]
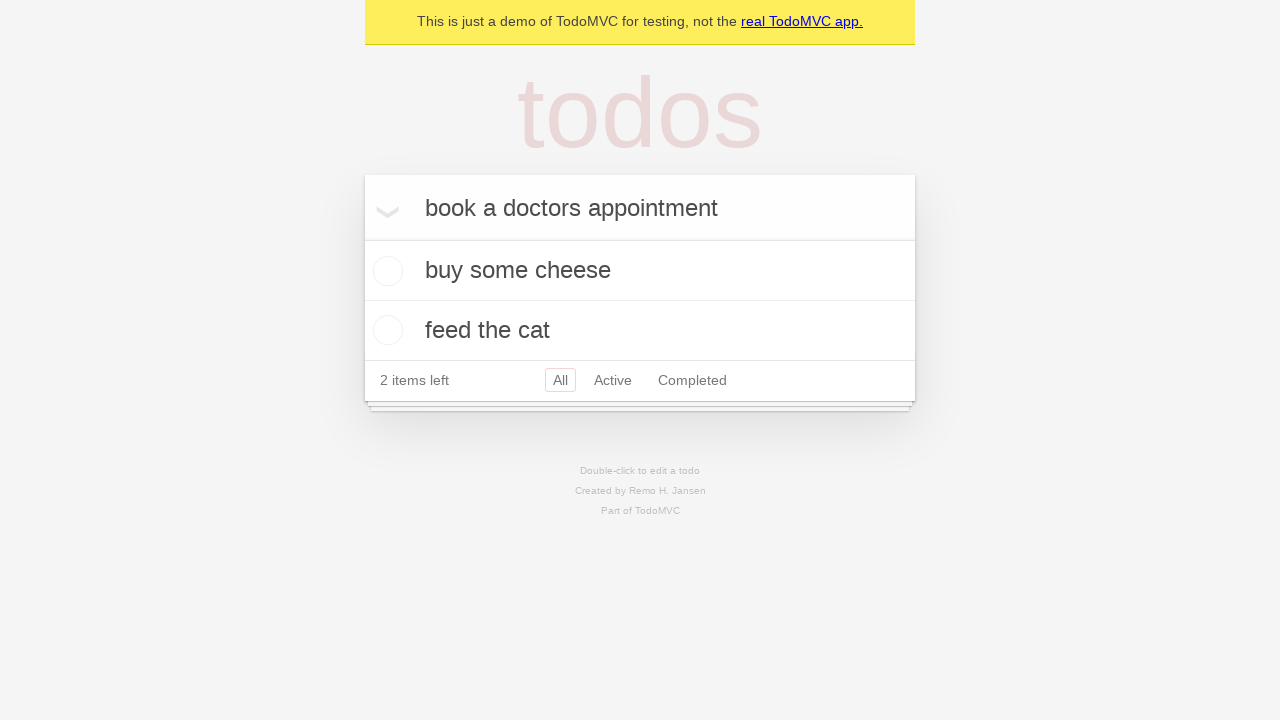

Pressed Enter to add third todo item on internal:attr=[placeholder="What needs to be done?"i]
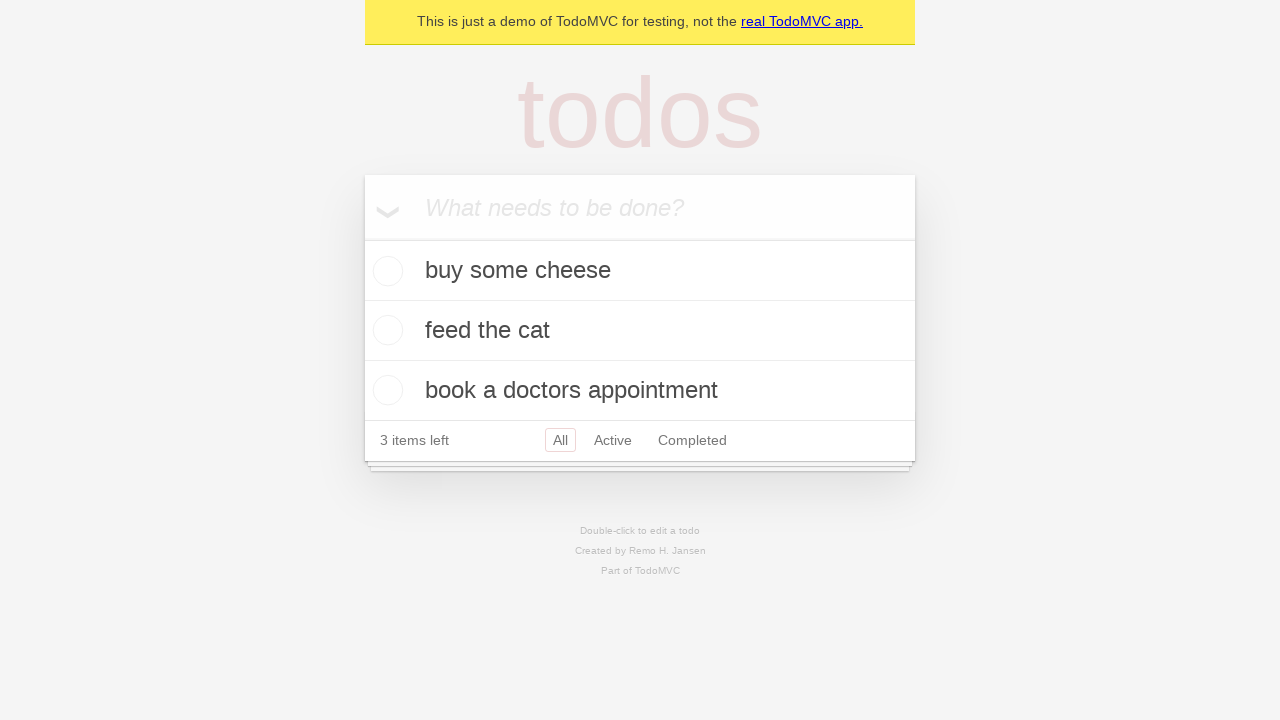

Checked 'Mark all as complete' checkbox at (362, 238) on internal:label="Mark all as complete"i
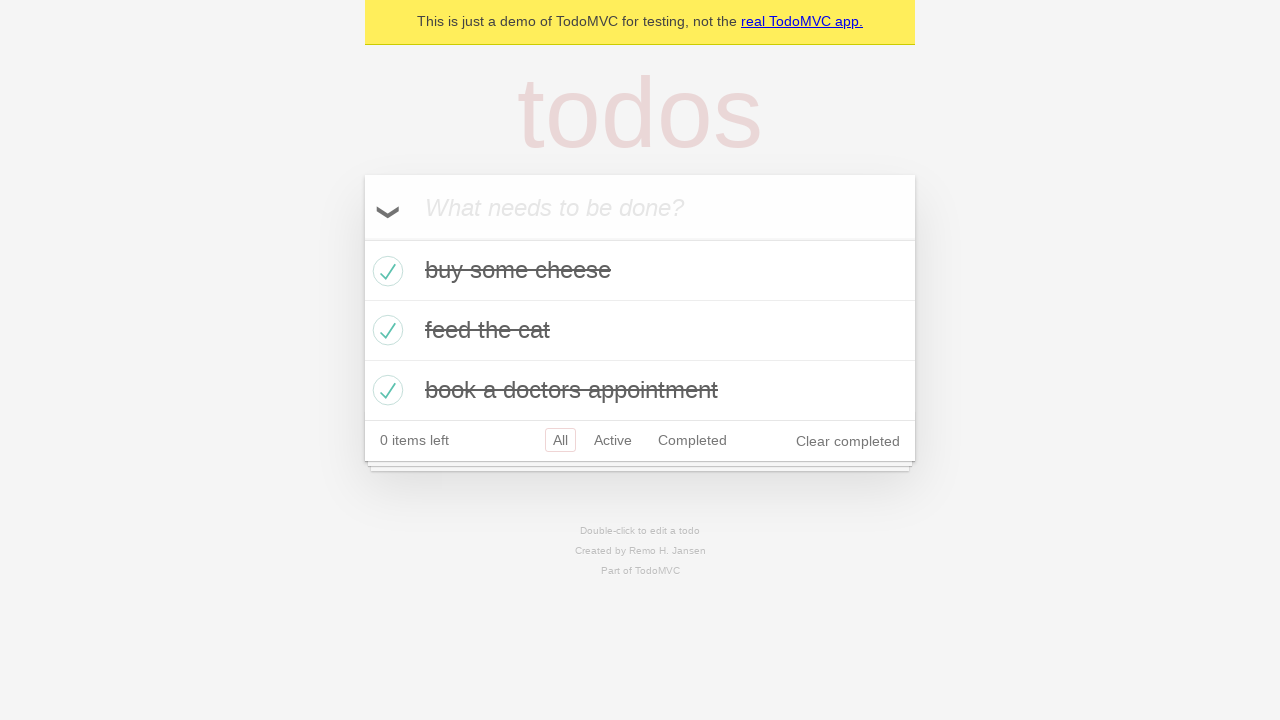

Unchecked the first todo item checkbox at (385, 271) on internal:testid=[data-testid="todo-item"s] >> nth=0 >> internal:role=checkbox
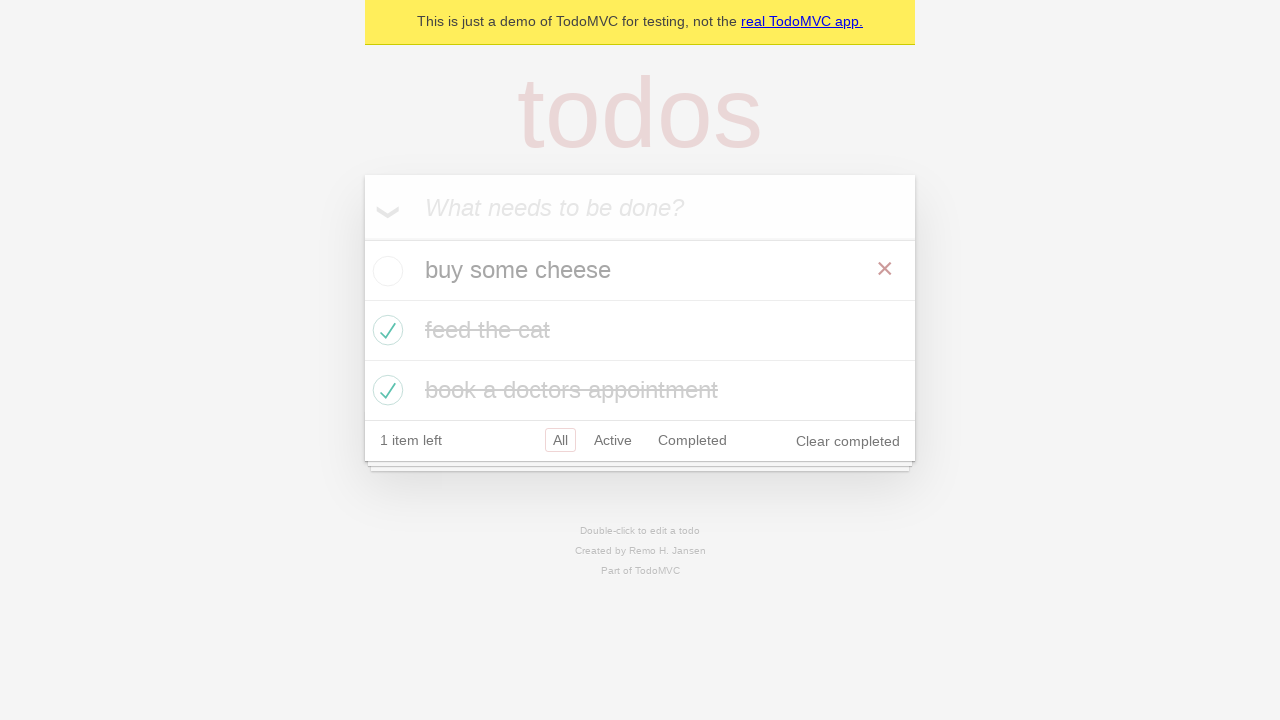

Checked the first todo item checkbox again at (385, 271) on internal:testid=[data-testid="todo-item"s] >> nth=0 >> internal:role=checkbox
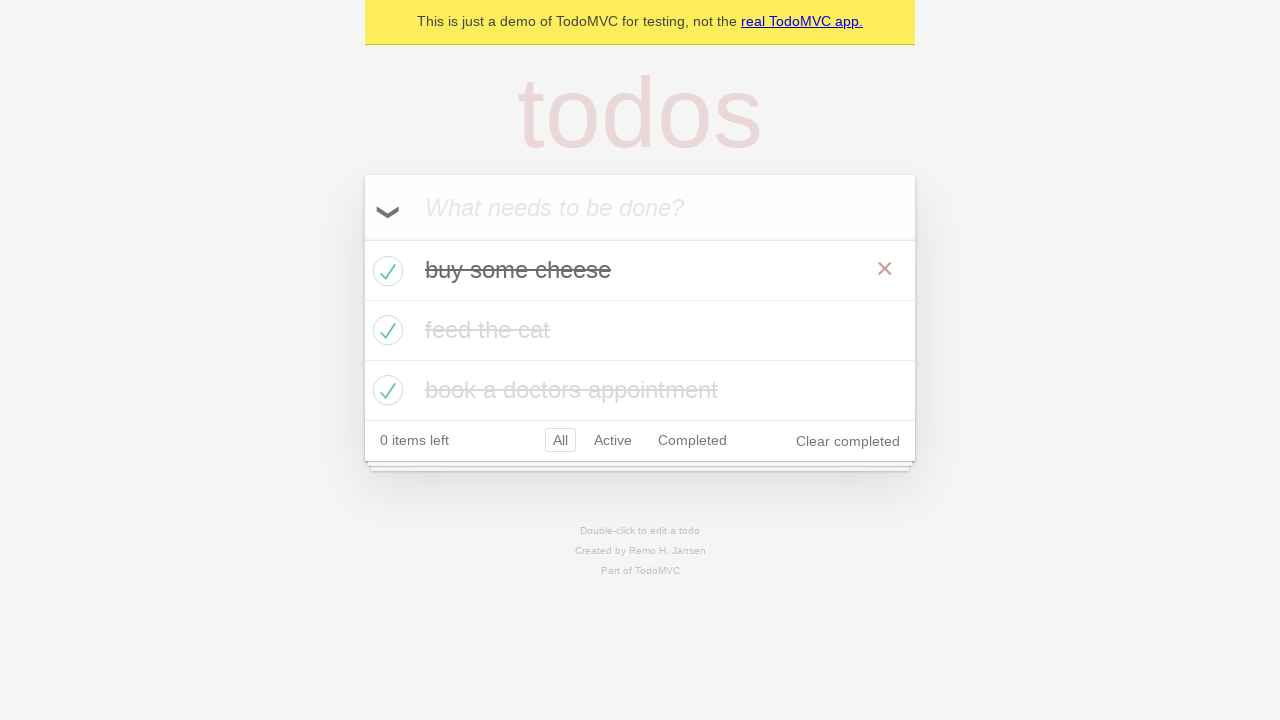

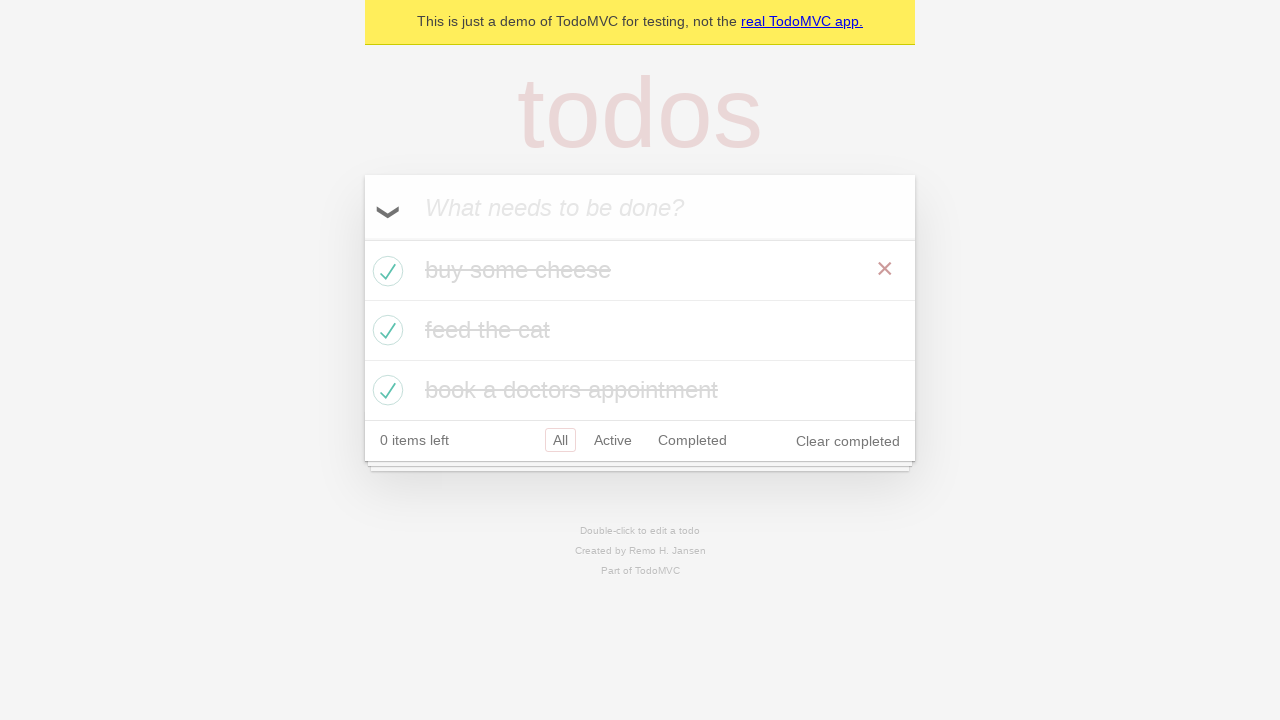